Tests JavaScript execution capabilities by clicking buttons, retrieving page title, and scrolling on two different websites

Starting URL: https://the-internet.herokuapp.com/add_remove_elements/

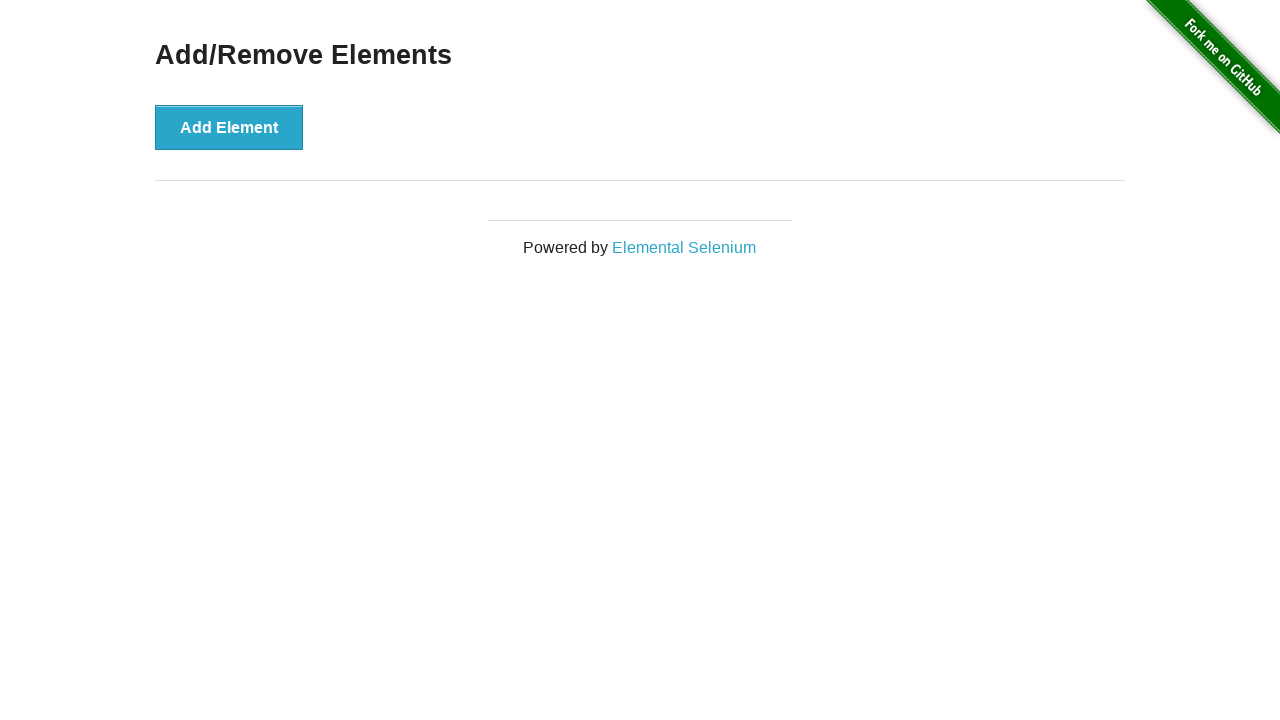

Clicked 'Add Element' button using regular click at (229, 127) on button[onclick='addElement()']
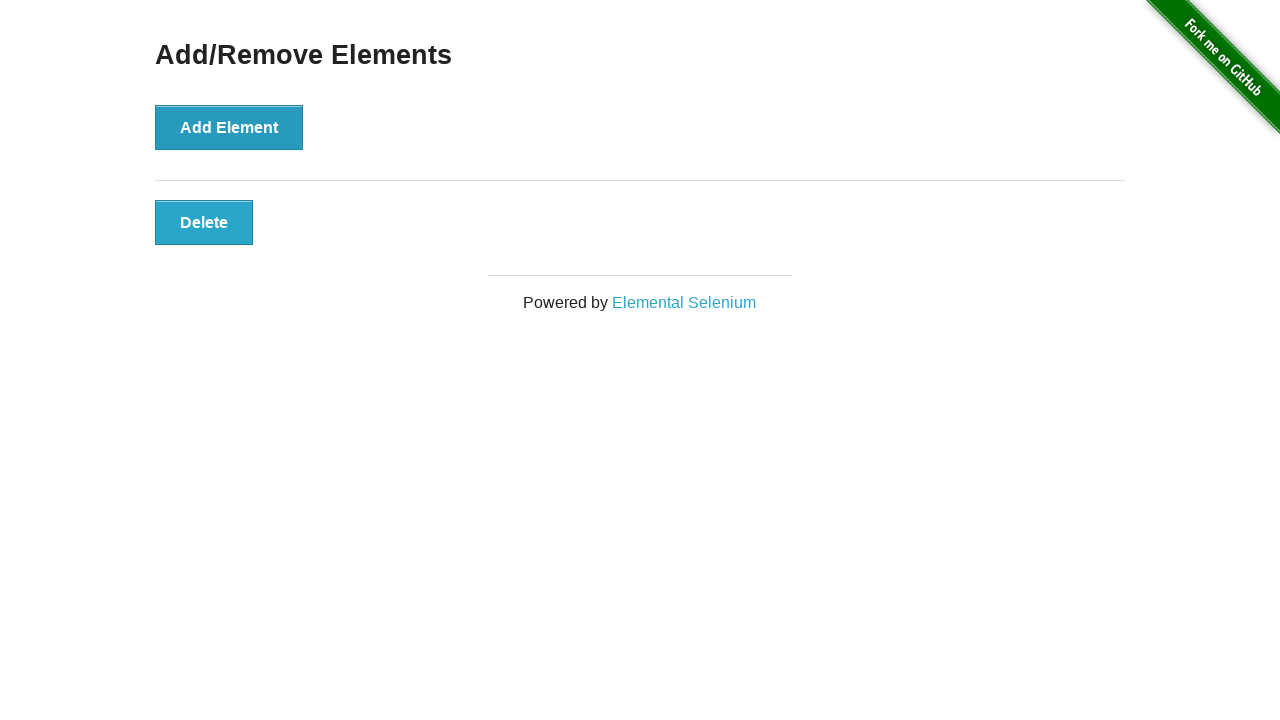

Clicked 'Add Element' button using JavaScript evaluation
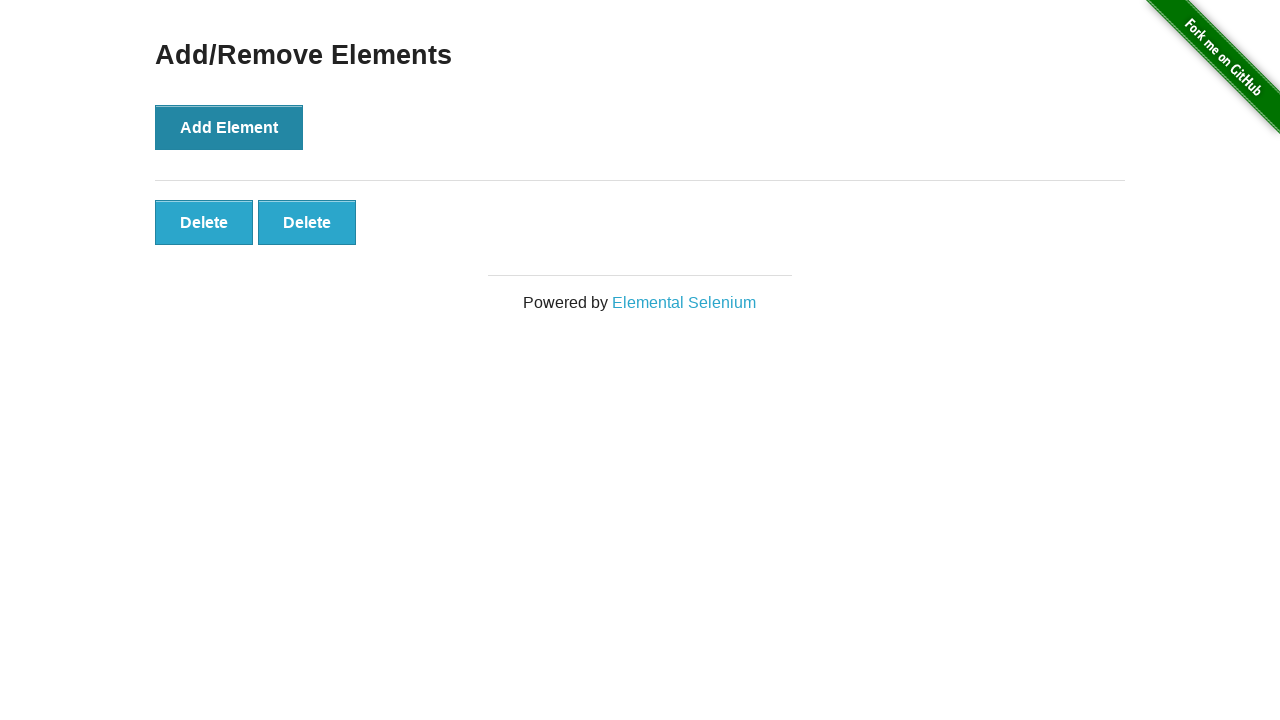

Retrieved all added buttons, count: 2
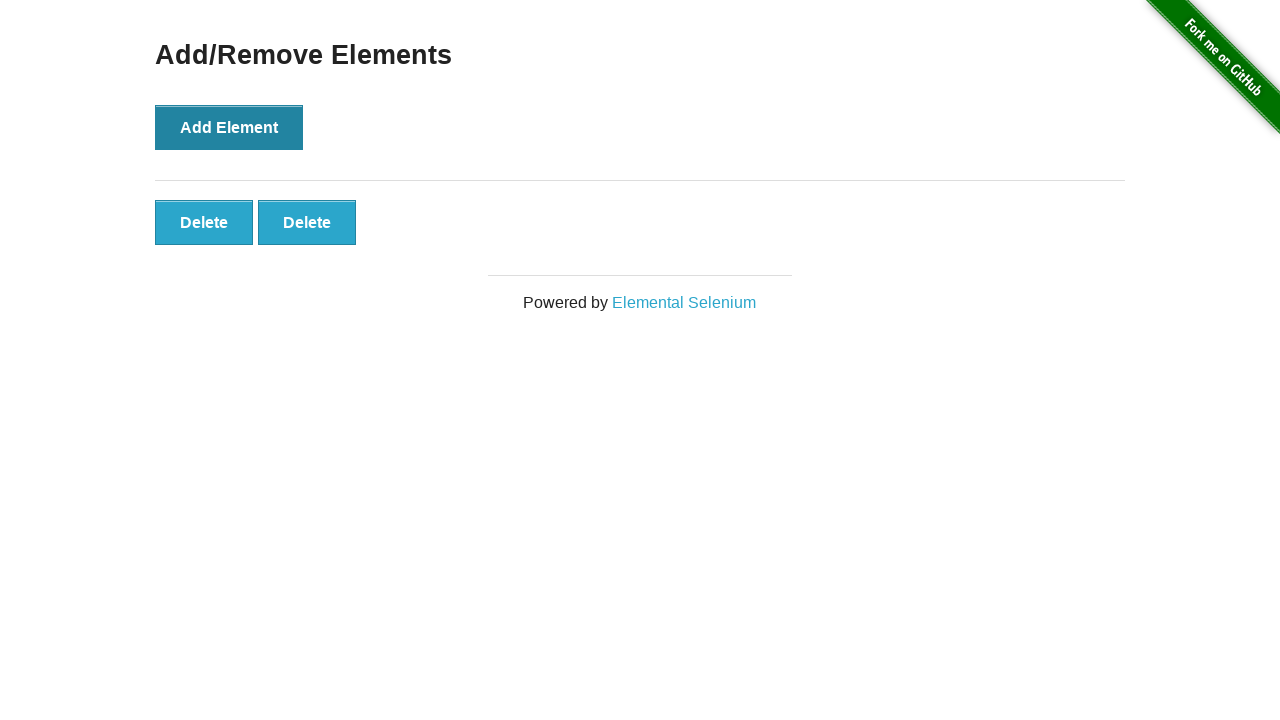

Retrieved page title using JavaScript: 'The Internet'
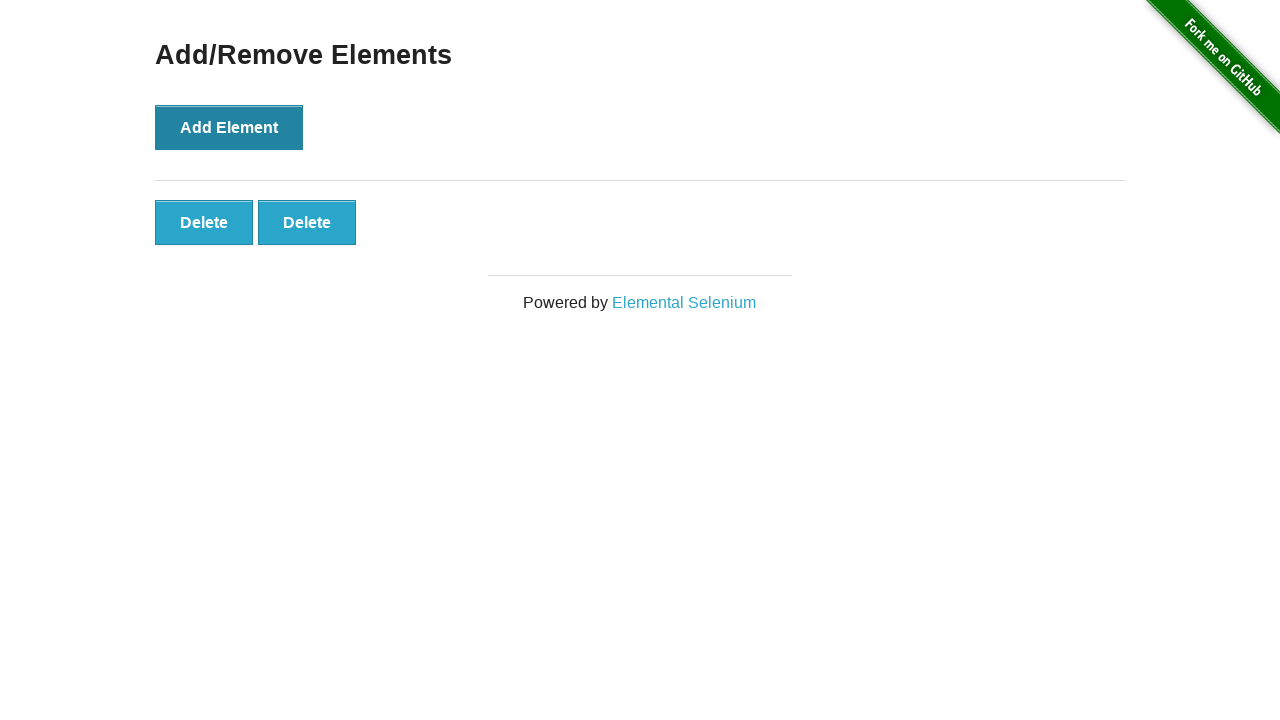

Scrolled down by 100 pixels
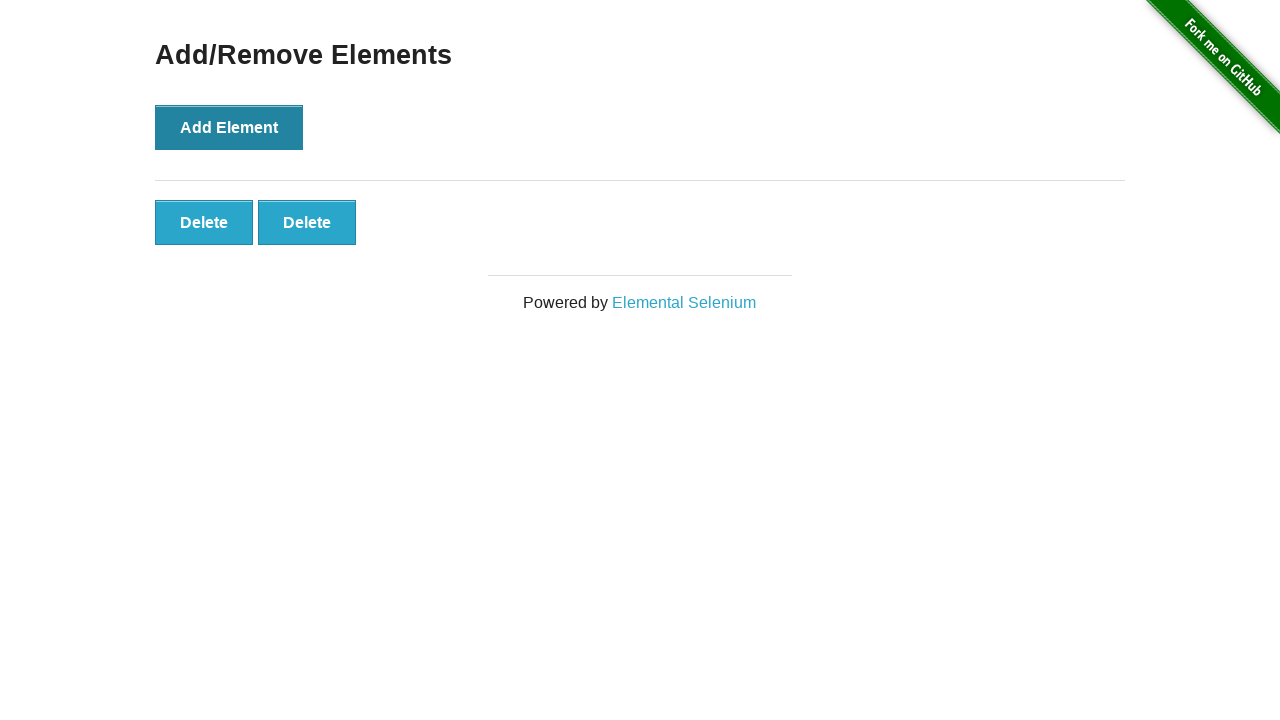

Navigated to https://thetestingacademy.com/
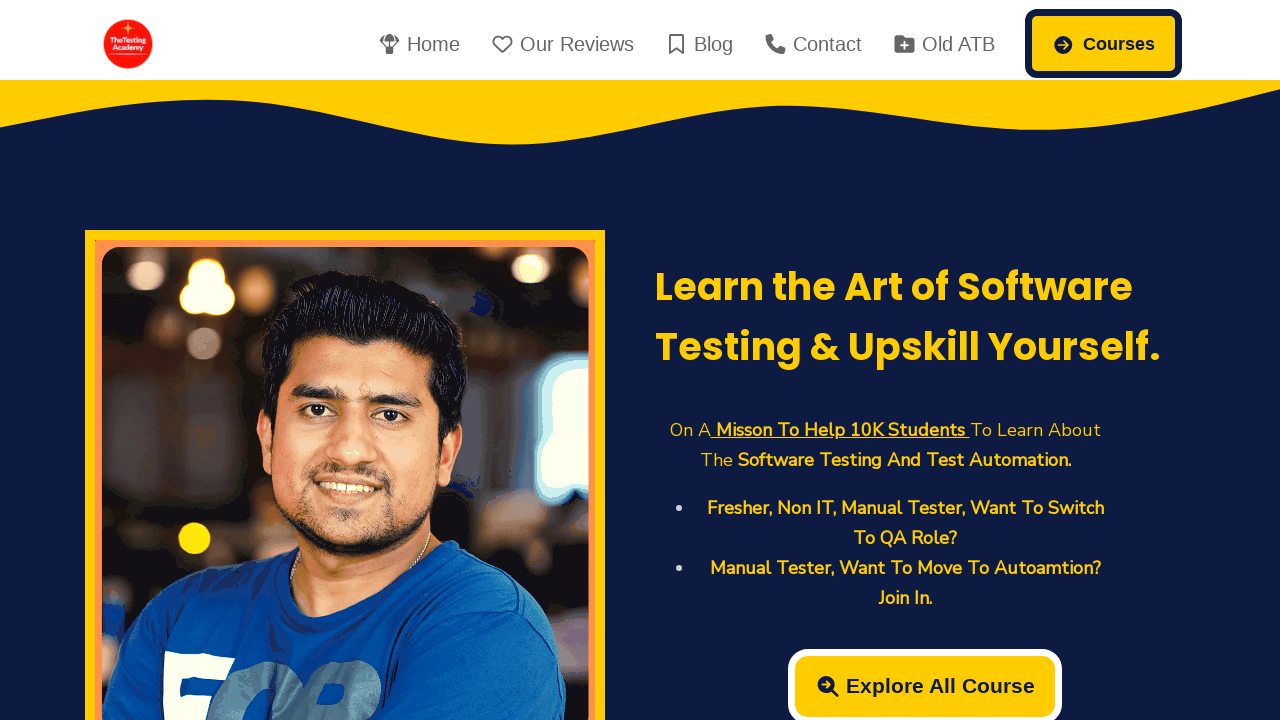

Scrolled down by 600 pixels on the Testing Academy website
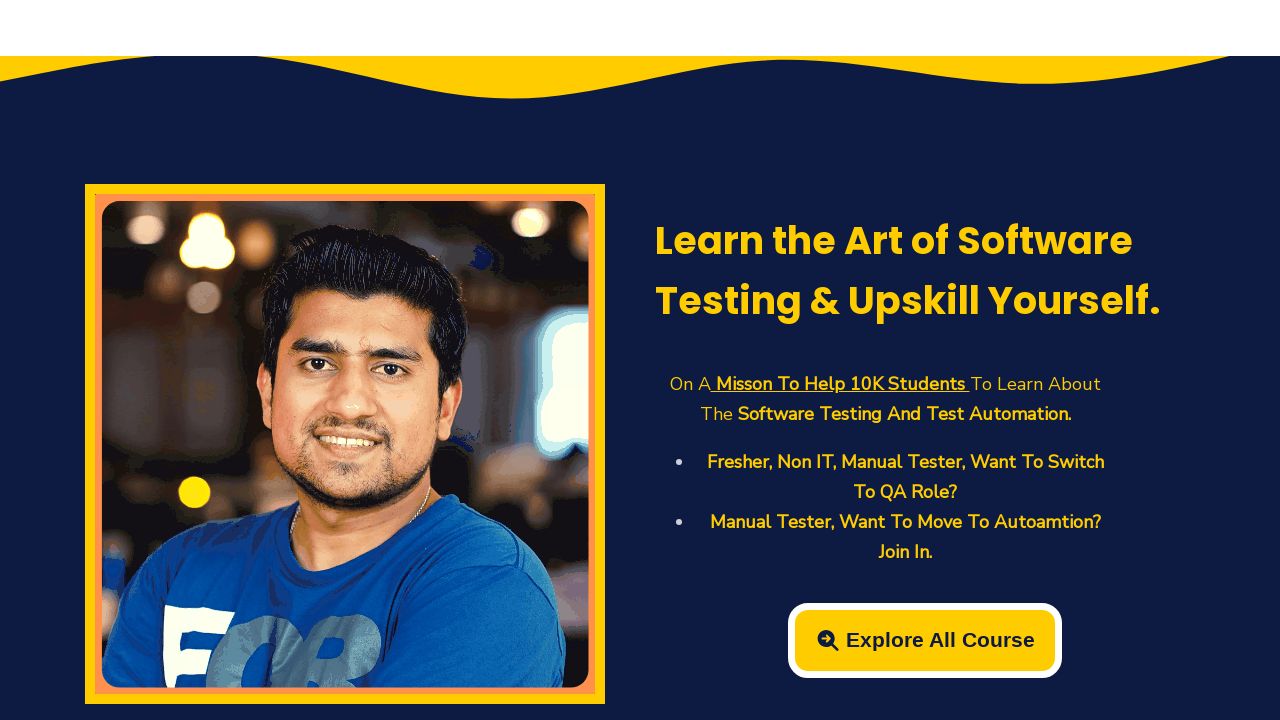

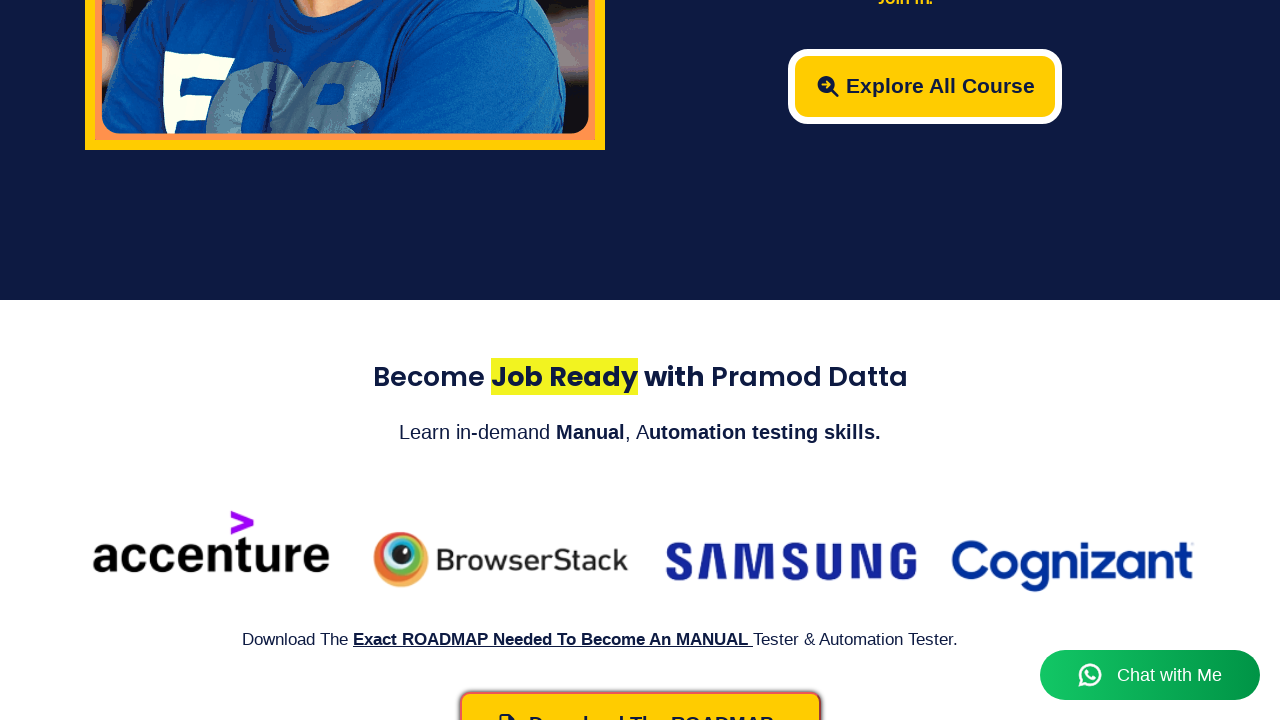